Tests email field validation by entering an invalid email format while filling all other required fields correctly, then verifying an error indication appears.

Starting URL: https://demoqa.com/automation-practice-form

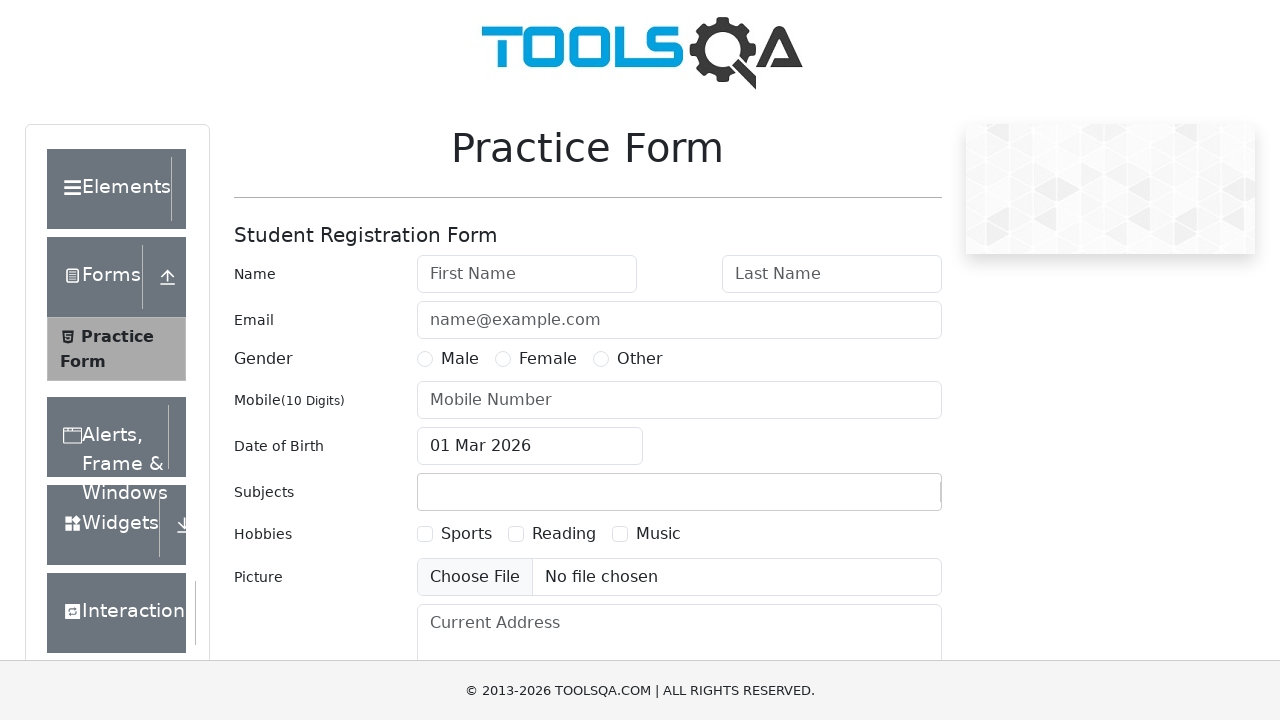

Filled first name field with 'Emre' on #firstName
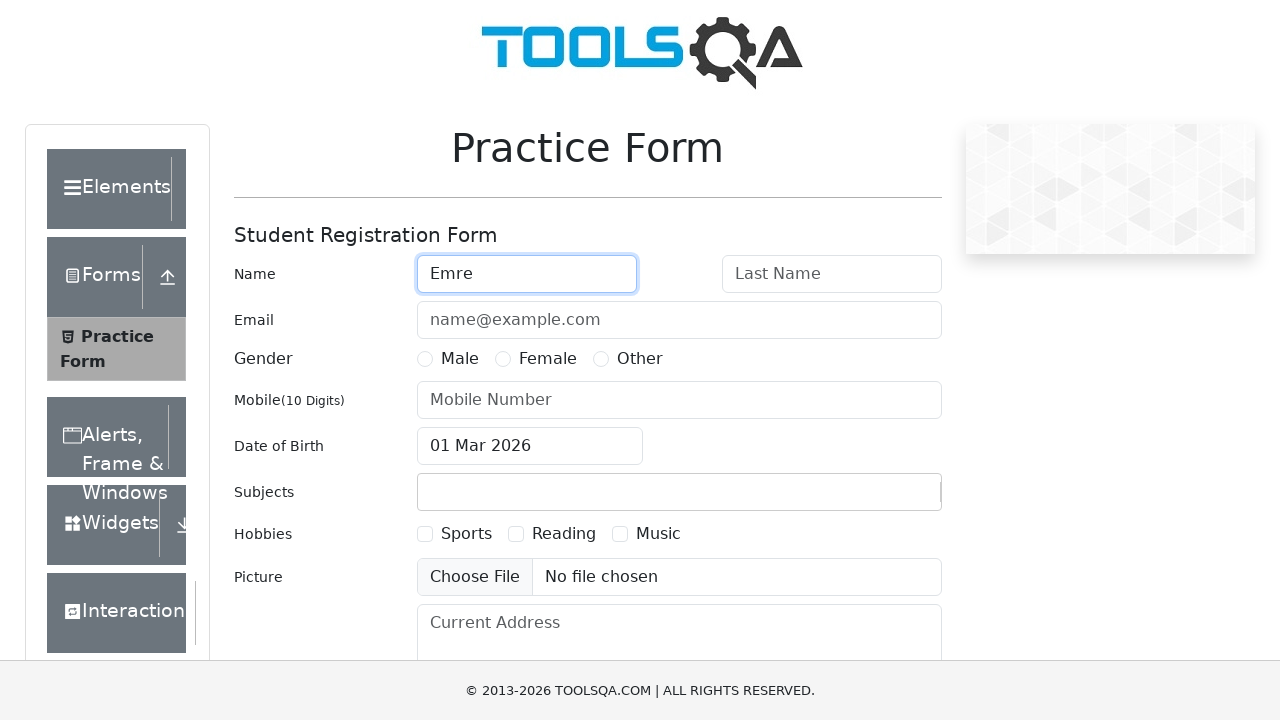

Filled last name field with 'Celik' on #lastName
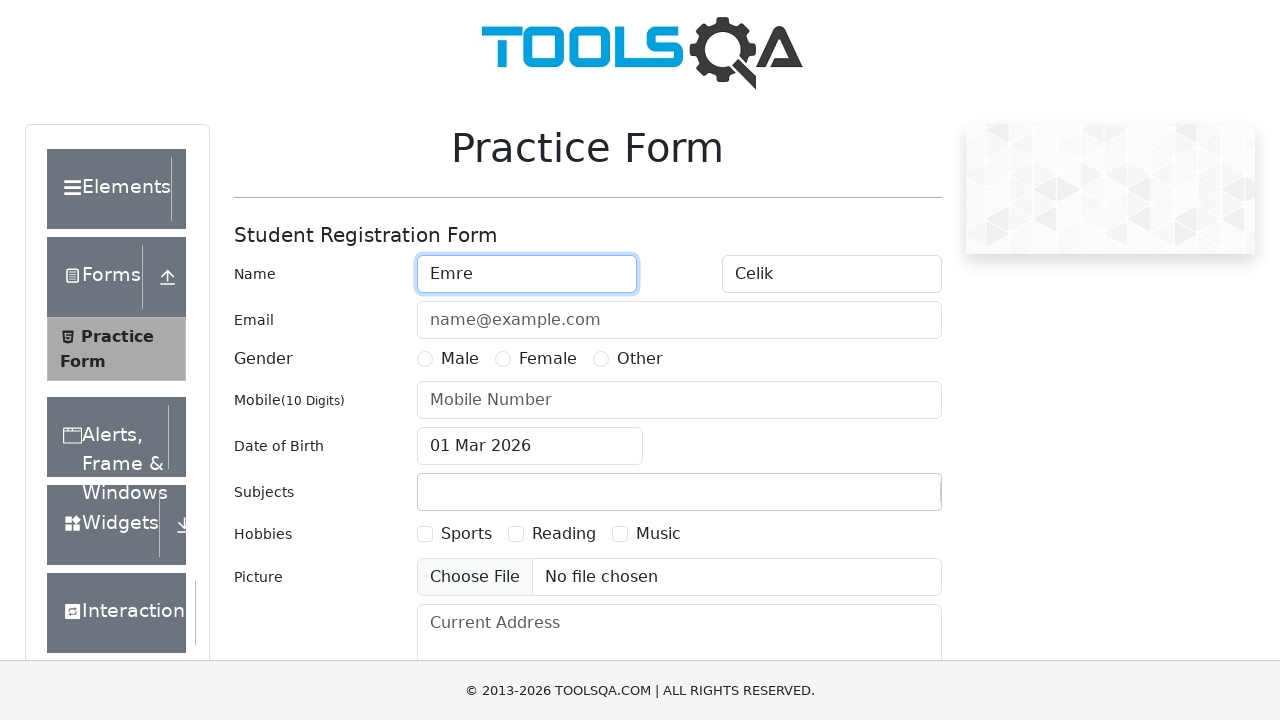

Filled email field with invalid email format 'invalid-email' on #userEmail
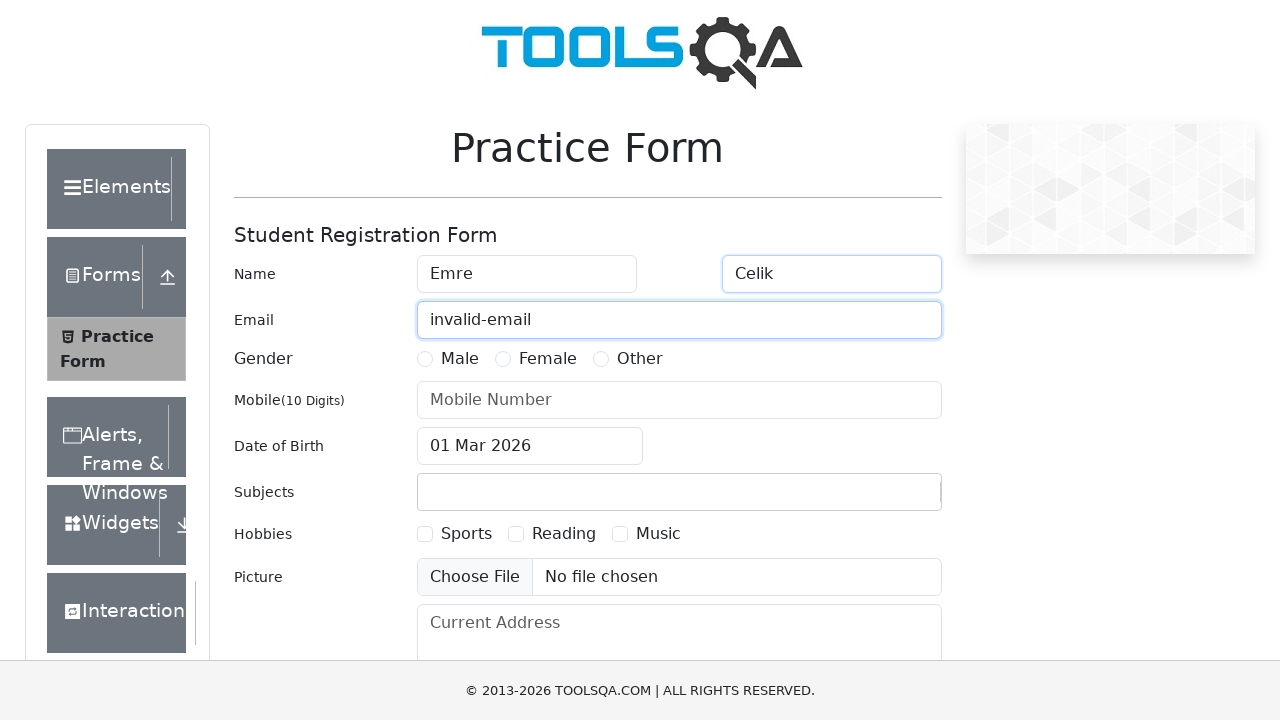

Selected Male gender option at (460, 359) on label[for='gender-radio-1']
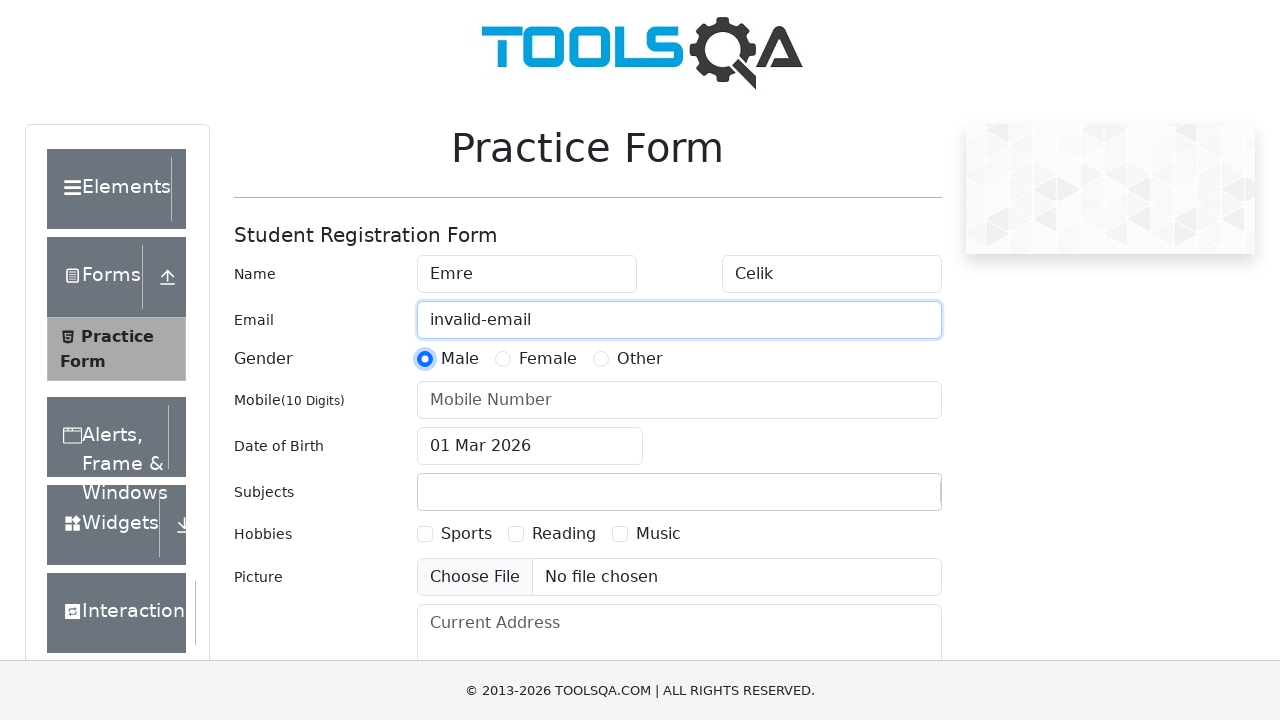

Filled phone number field with '0555111333' on #userNumber
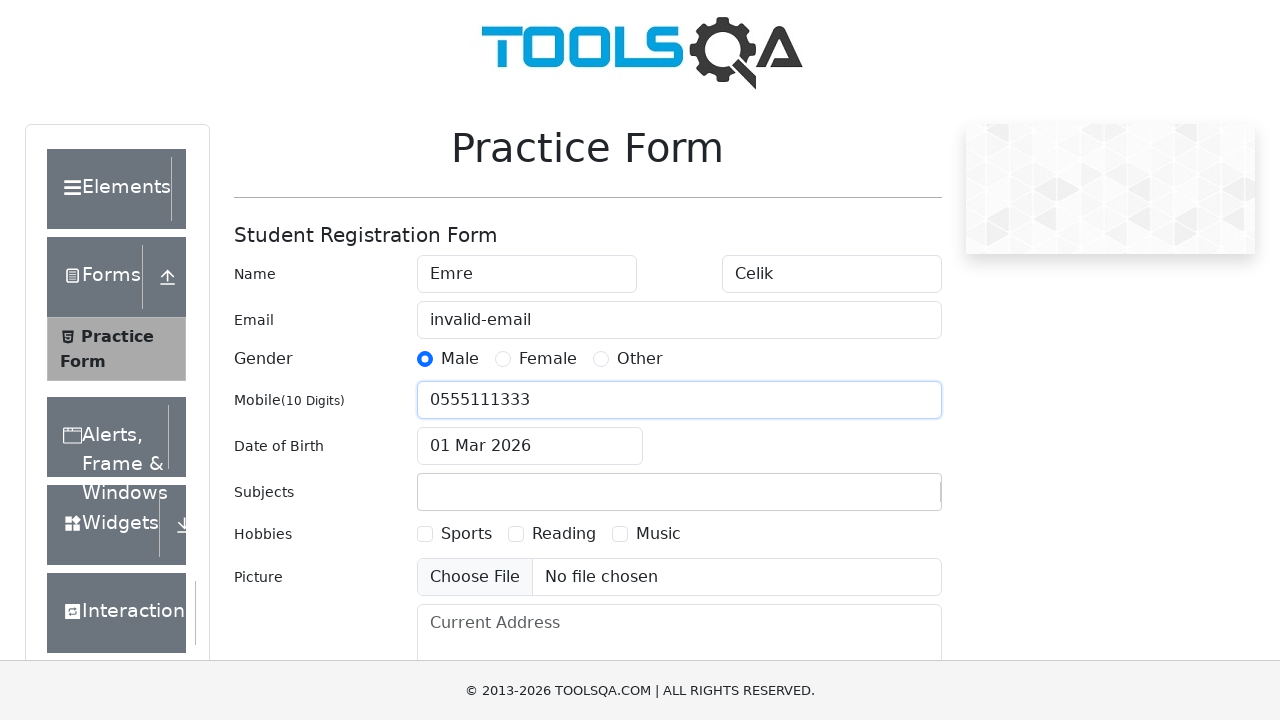

Clicked date of birth input field at (530, 446) on #dateOfBirthInput
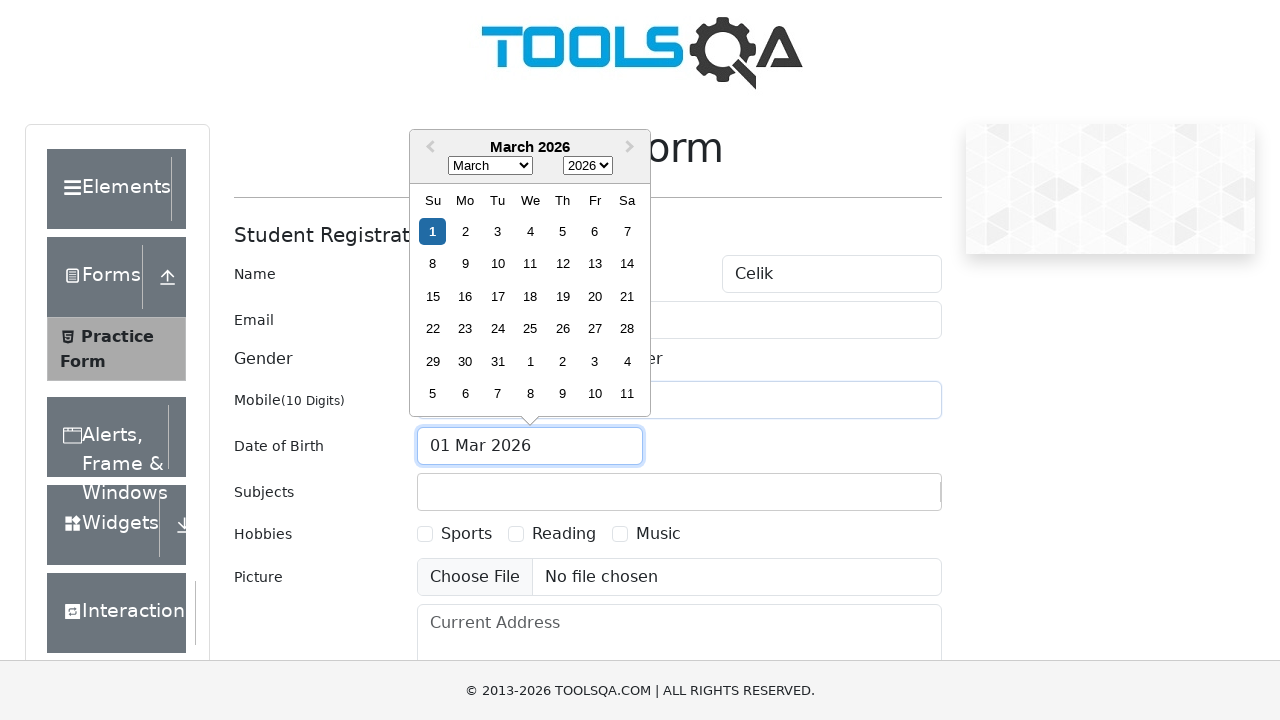

Selected month 2 (February) from date picker on .react-datepicker__month-select
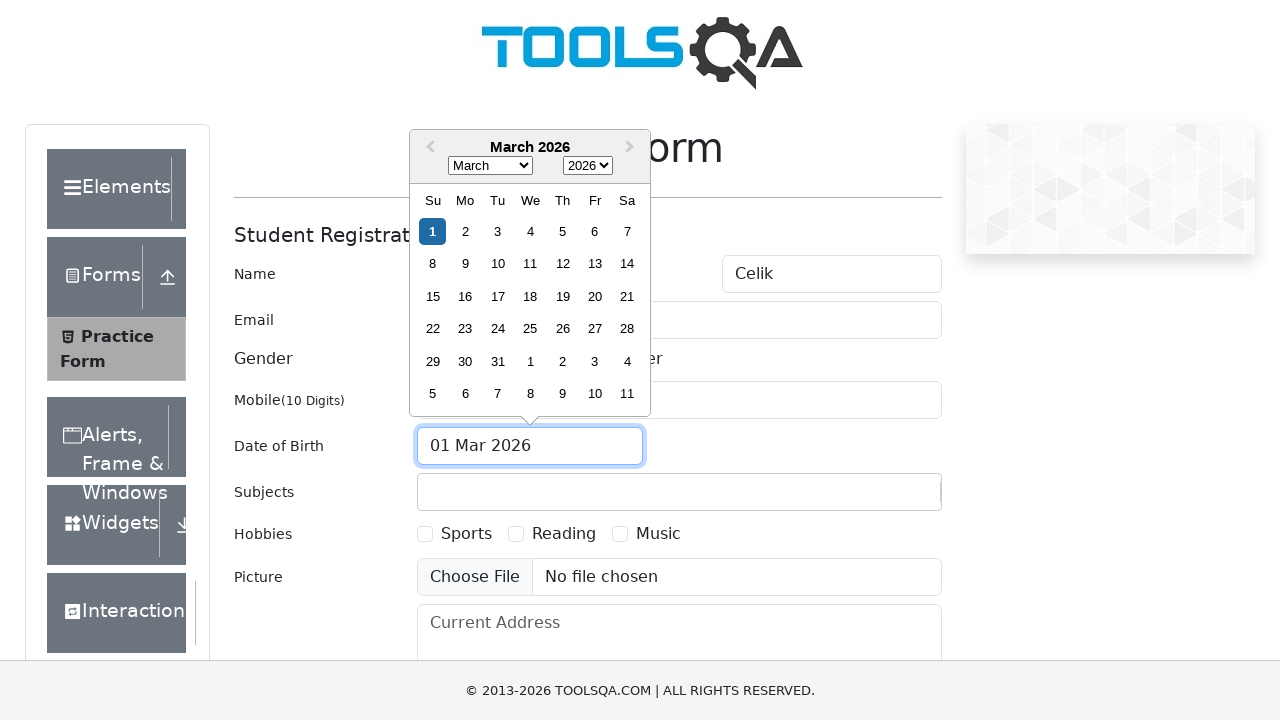

Selected year 2003 from date picker on .react-datepicker__year-select
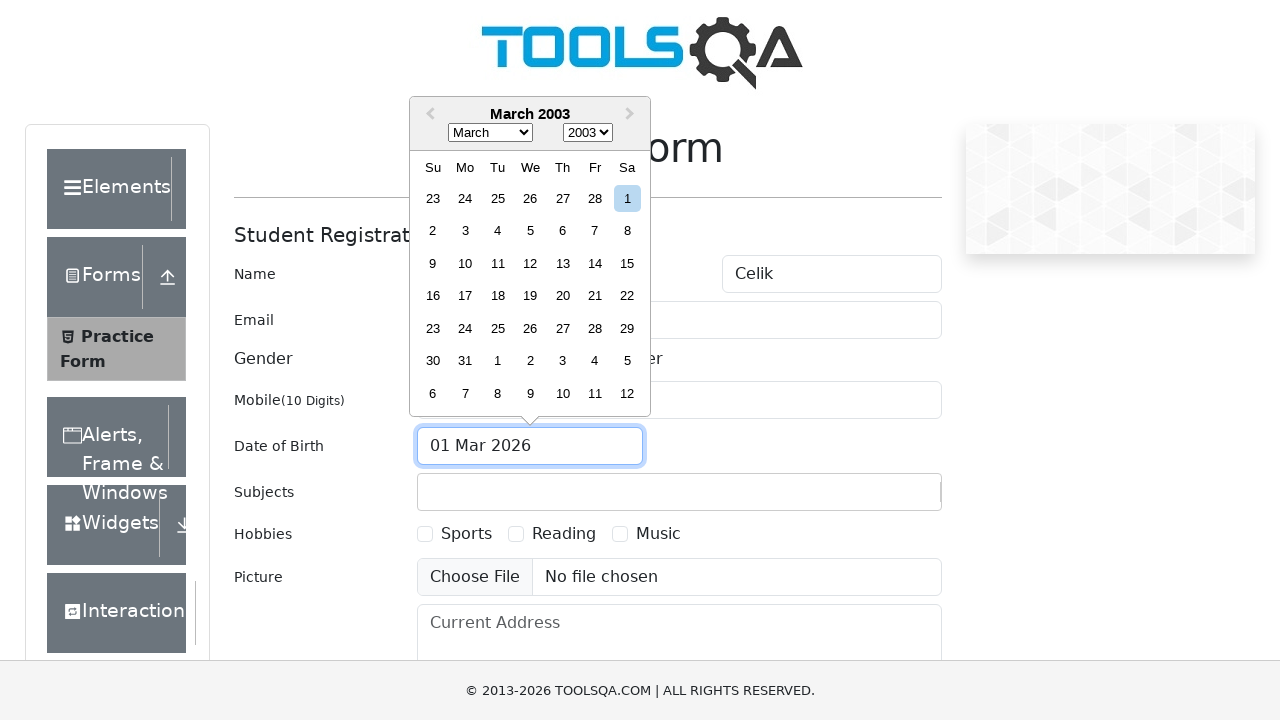

Selected day 20 from date picker at (562, 296) on .react-datepicker__day--020:not(.react-datepicker__day--outside-month)
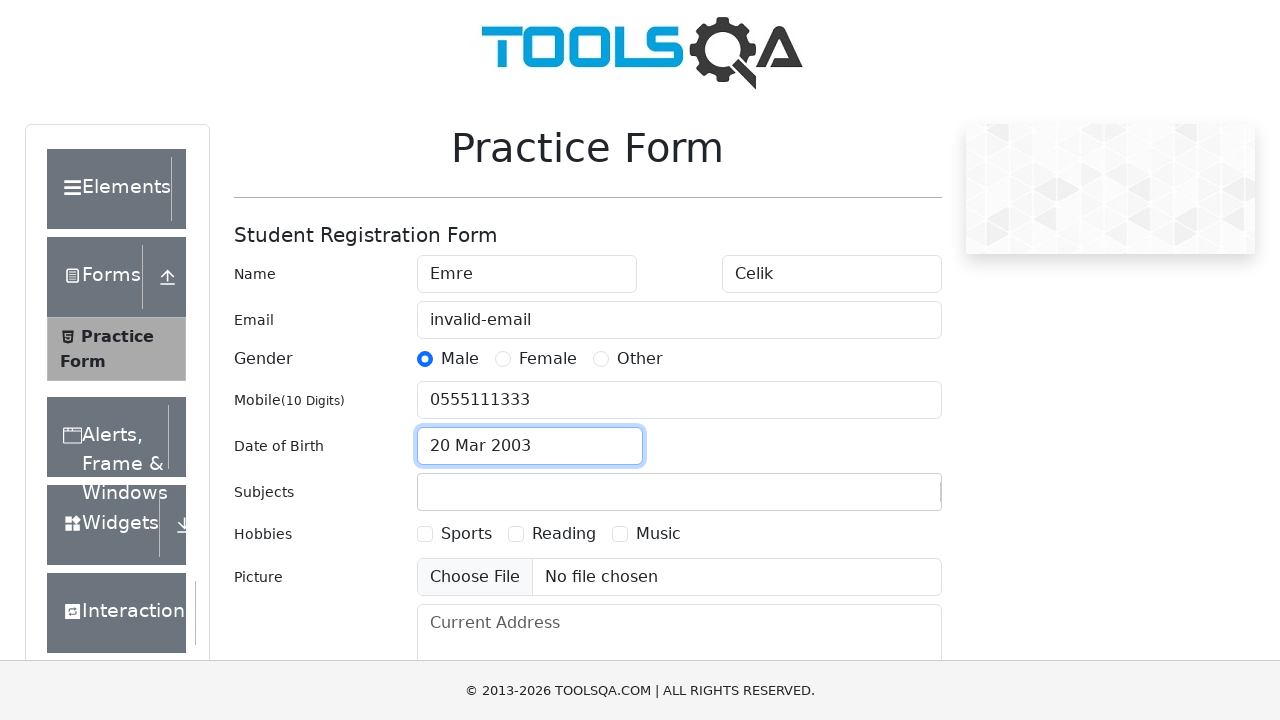

Filled current address field with 'Umraniye/Istanbul' on #currentAddress
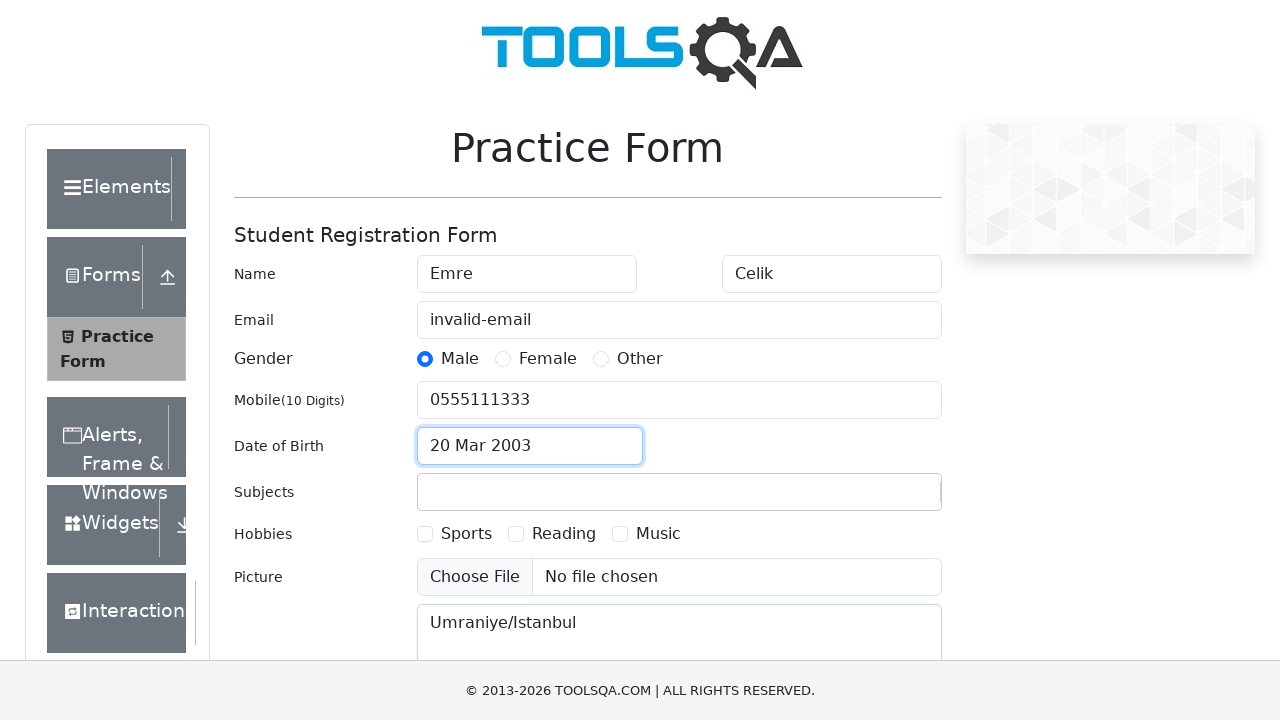

Clicked state selection dropdown at (527, 437) on #state
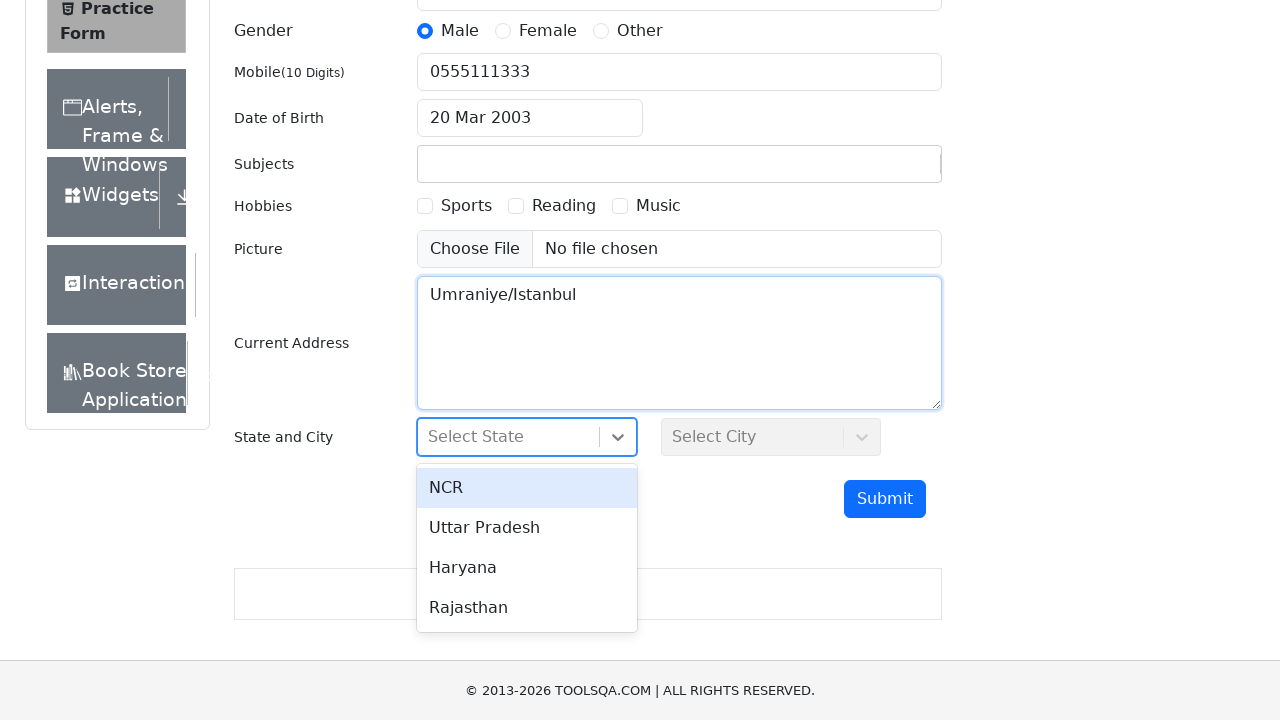

Selected Haryana as state at (527, 568) on text=Haryana
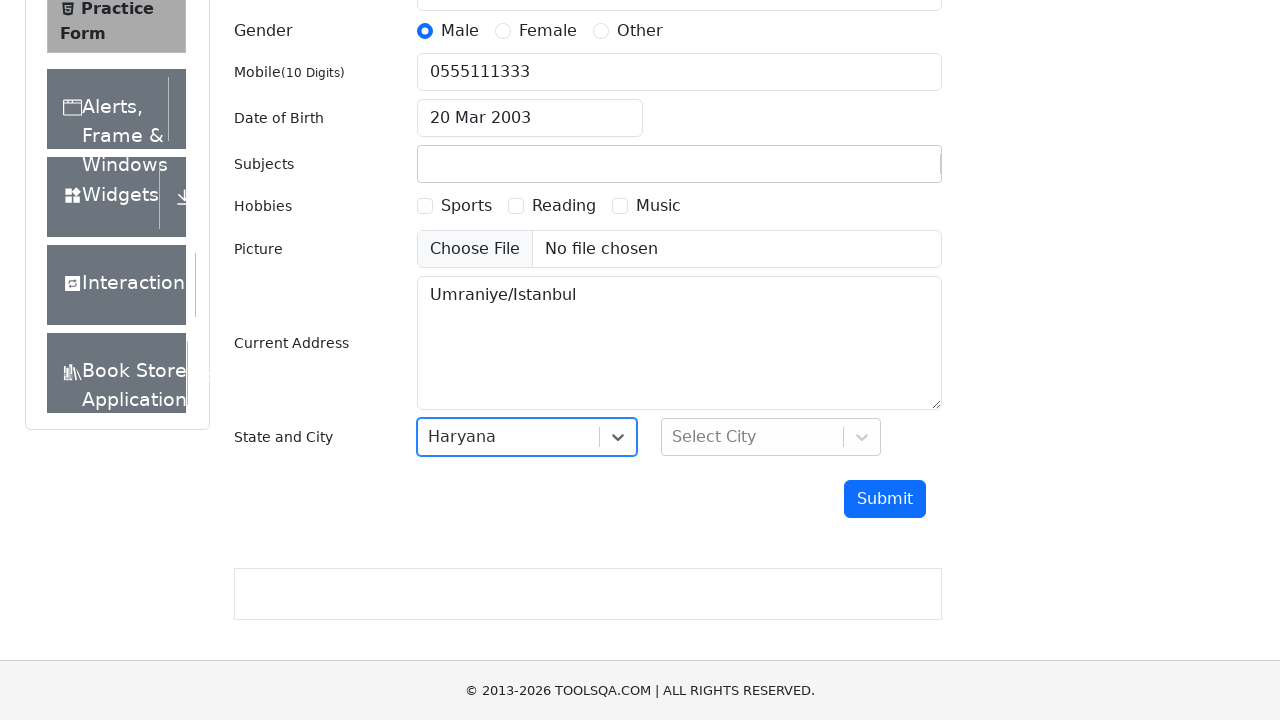

Clicked city selection dropdown at (771, 437) on #city
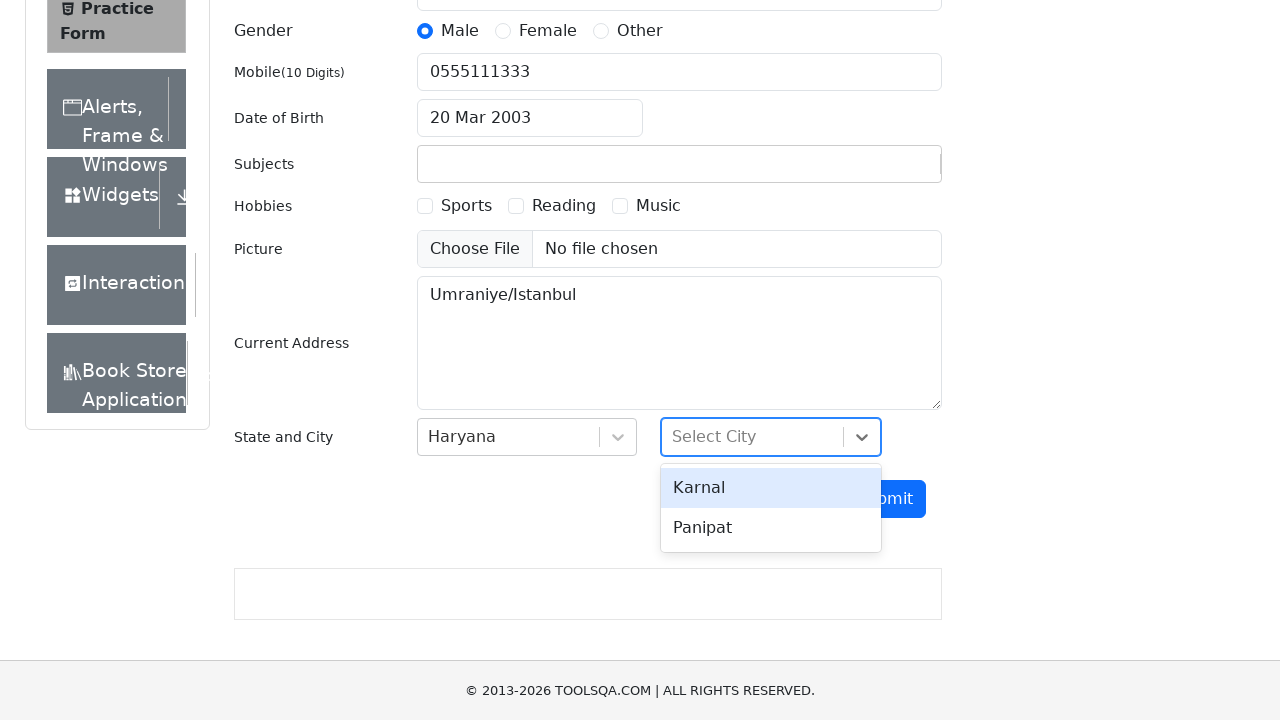

Selected Panipat as city at (771, 528) on text=Panipat
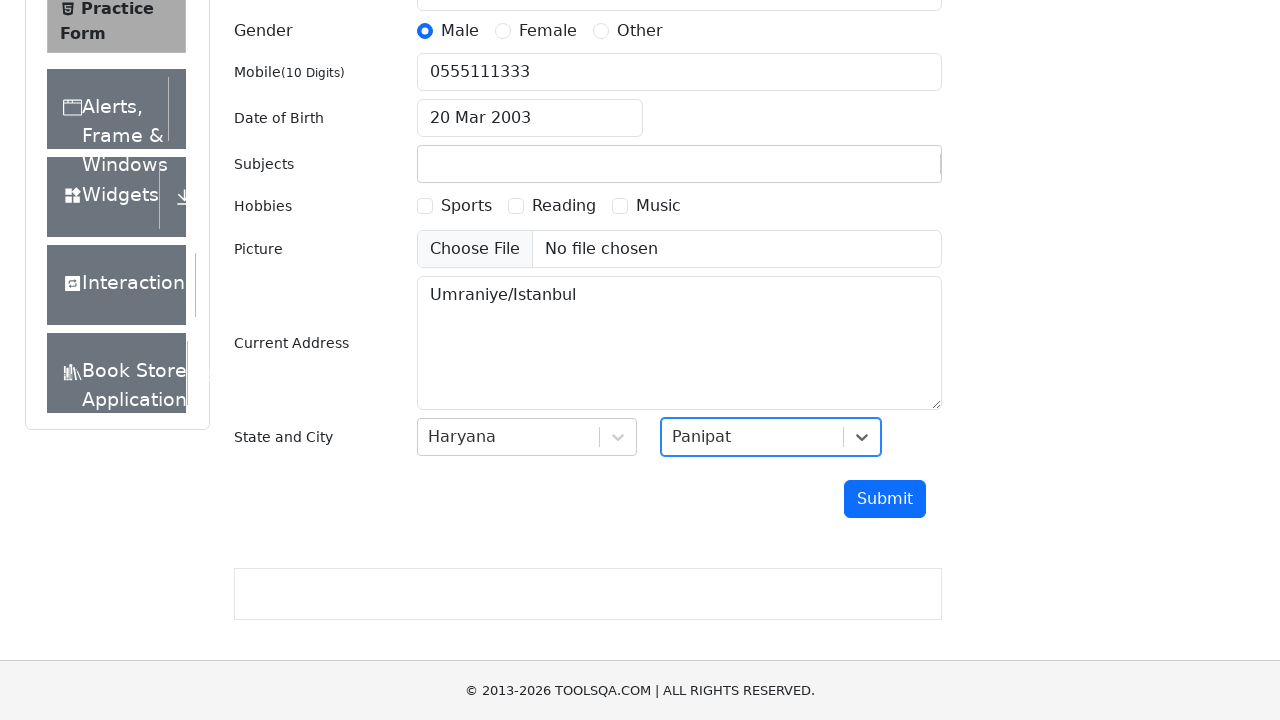

Clicked submit button to submit form at (885, 499) on #submit
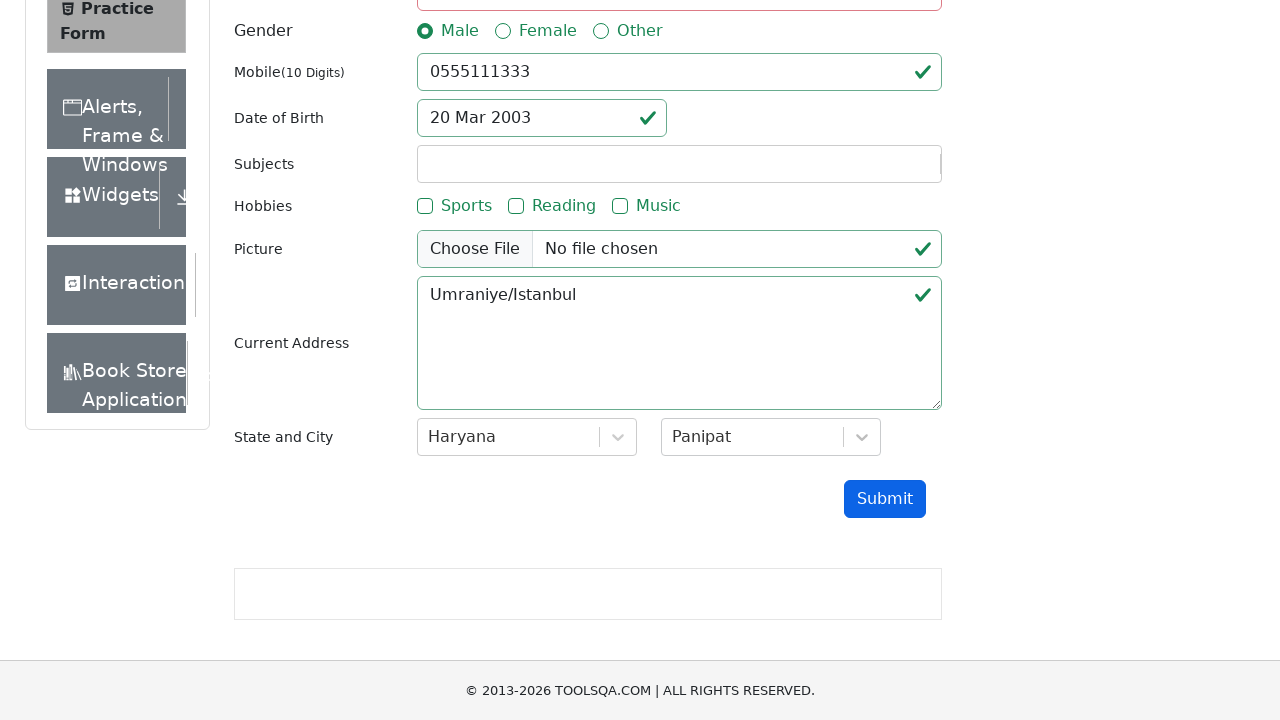

Email field element is visible and ready for validation check
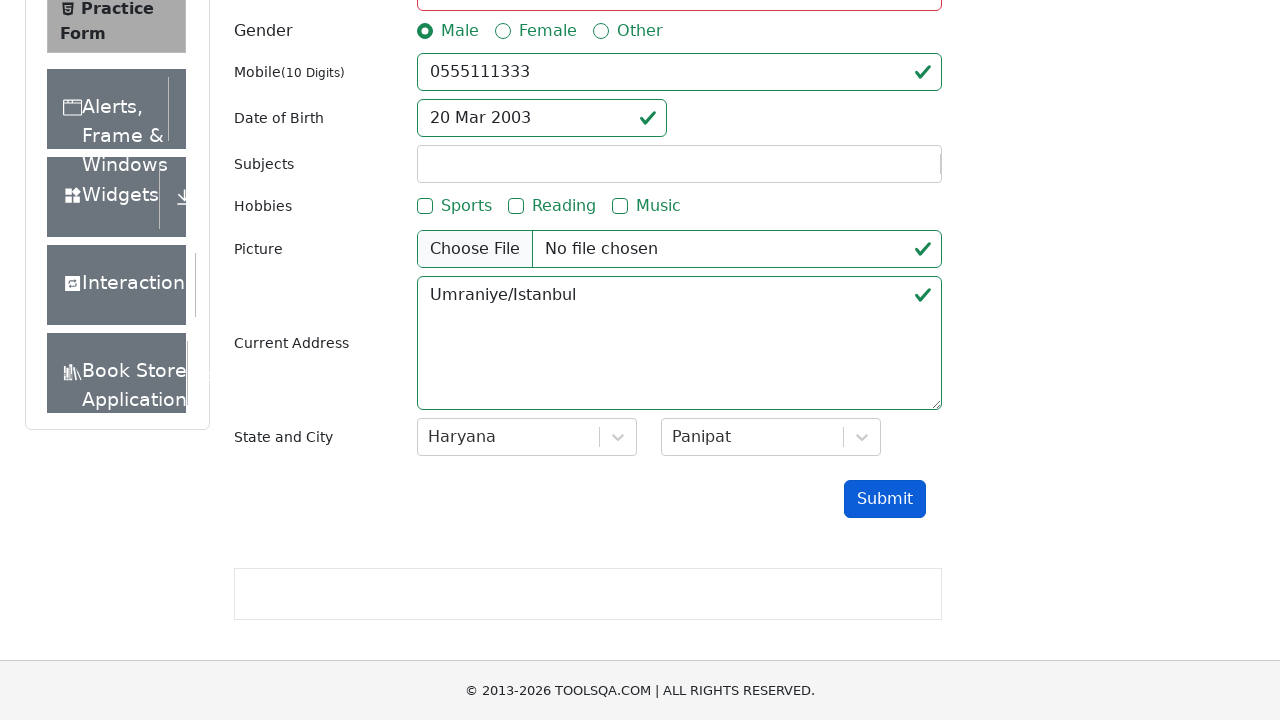

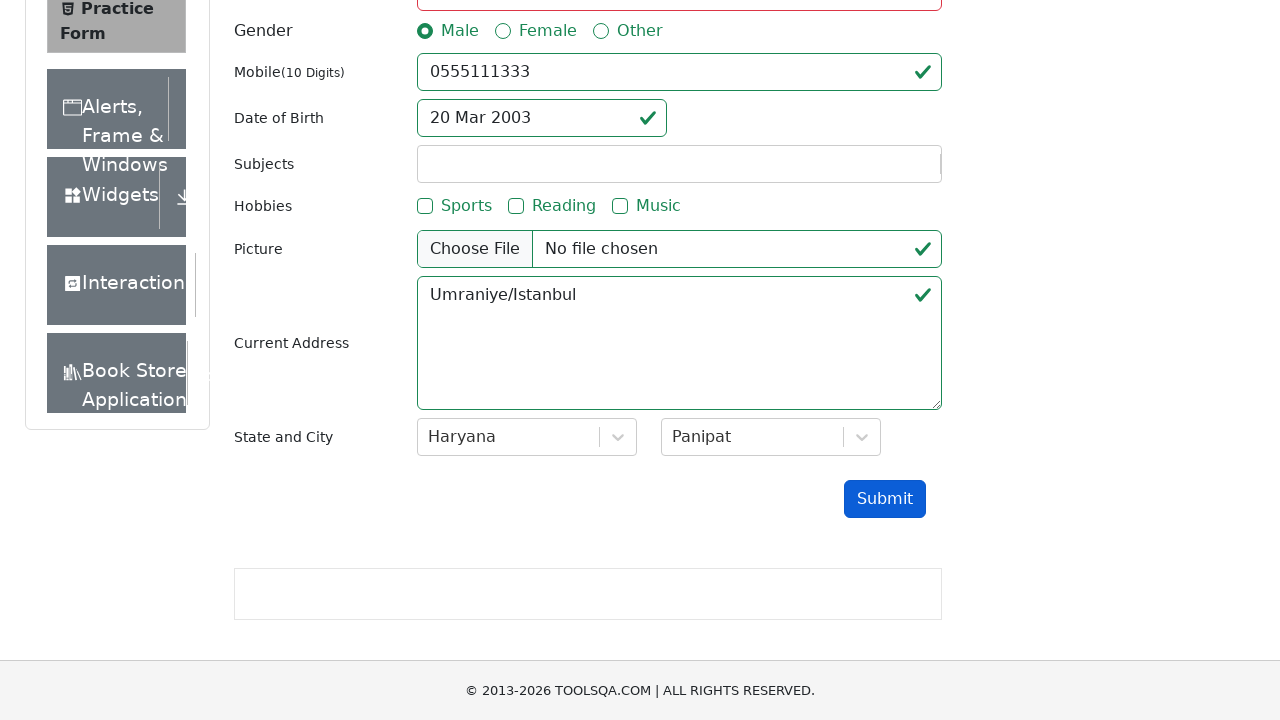